Tests various mouse interactions including hover, right-click context menu, and drag-and-drop functionality on a demo page

Starting URL: https://syntaxprojects.com/simple_context_menu.php

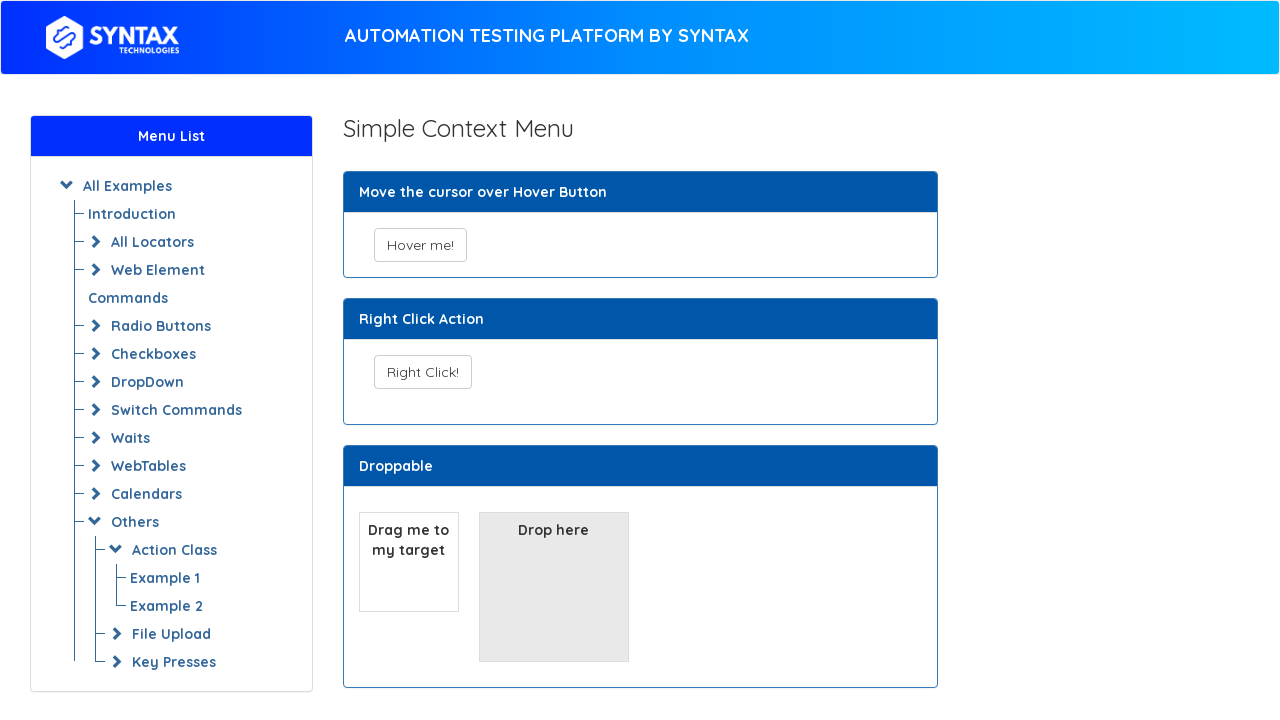

Hovered over the 'Hover me!' button at (420, 245) on xpath=//button[text()='Hover me!']
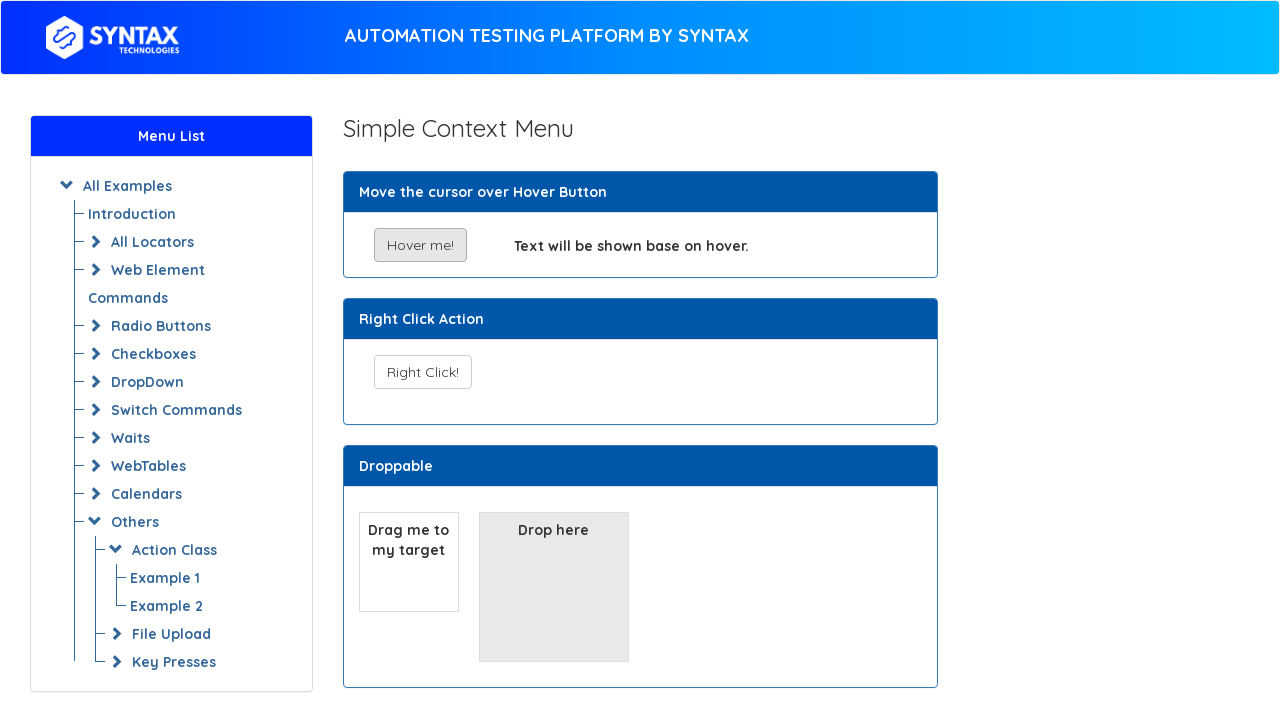

Right-clicked on the 'Right Click!' button to open context menu at (422, 372) on xpath=//button[text()='Right Click!']
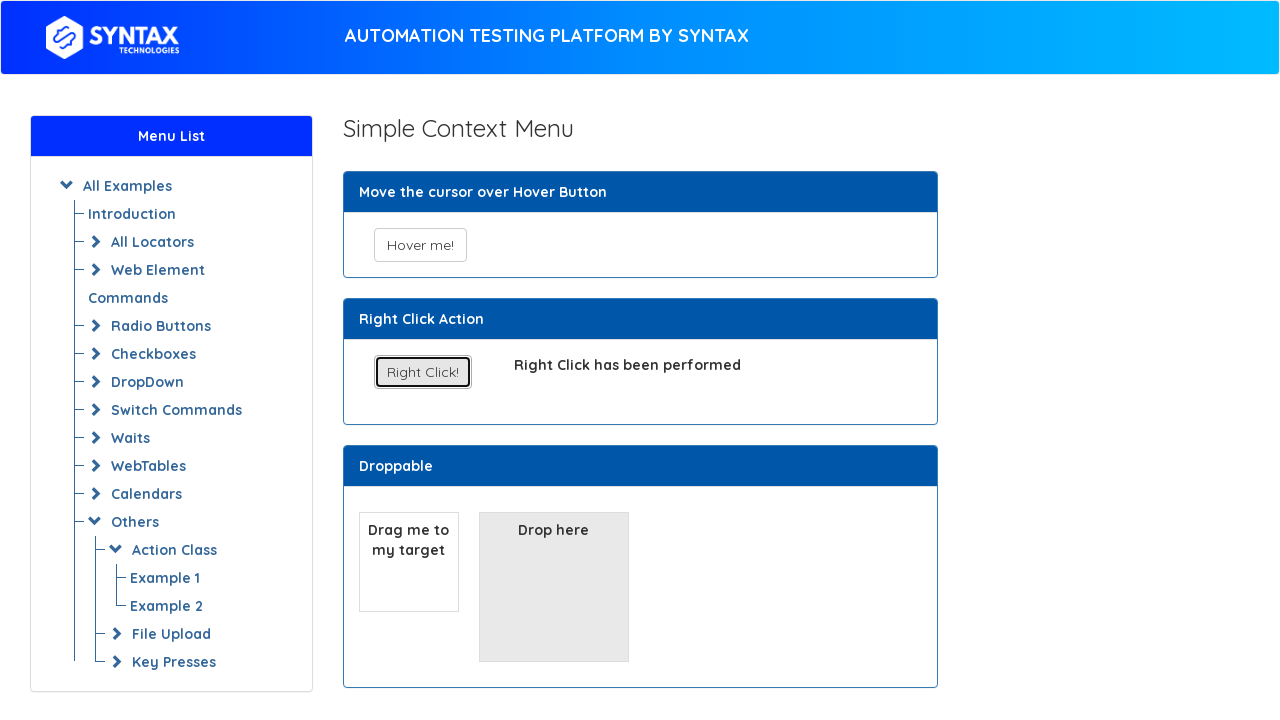

Dragged and dropped the draggable element to the droppable area at (554, 587)
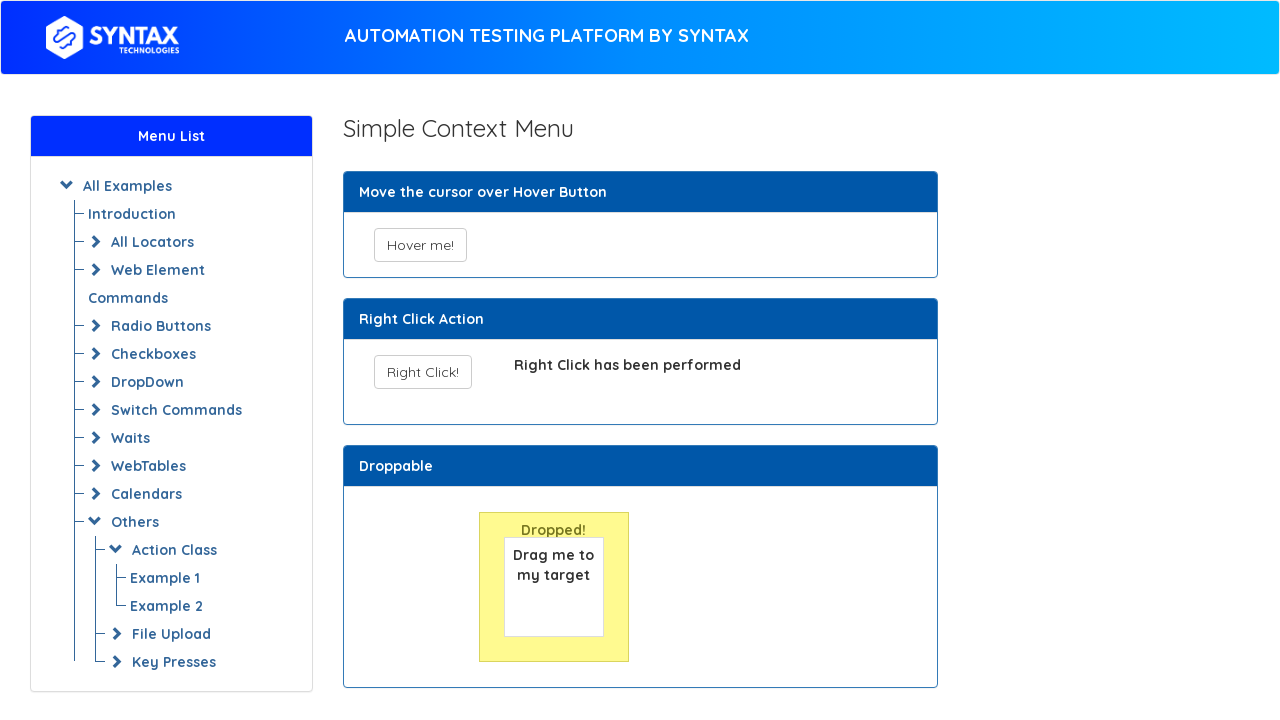

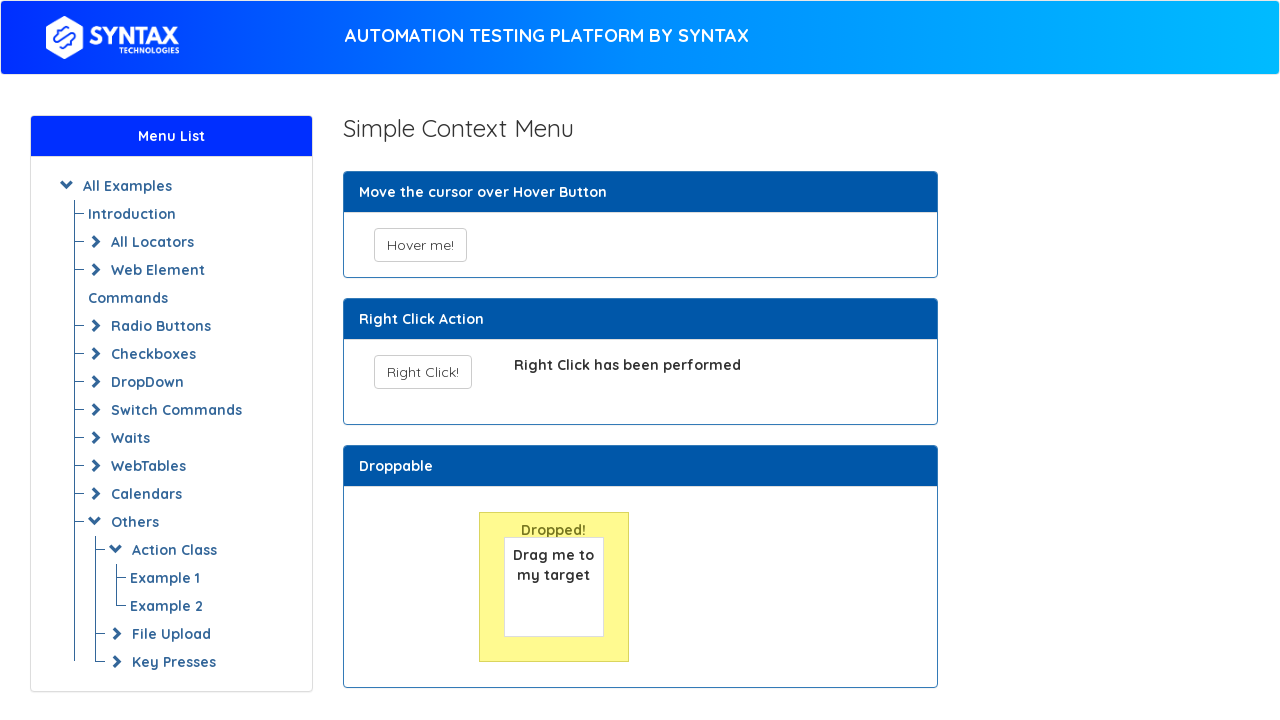